Tests different locator strategies (ID, name, xpath) by filling form fields on a Selenium practice page. Fills name, email, and mobile number fields using various selector approaches.

Starting URL: https://www.tutorialspoint.com/selenium/practice/selenium_automation_practice.php

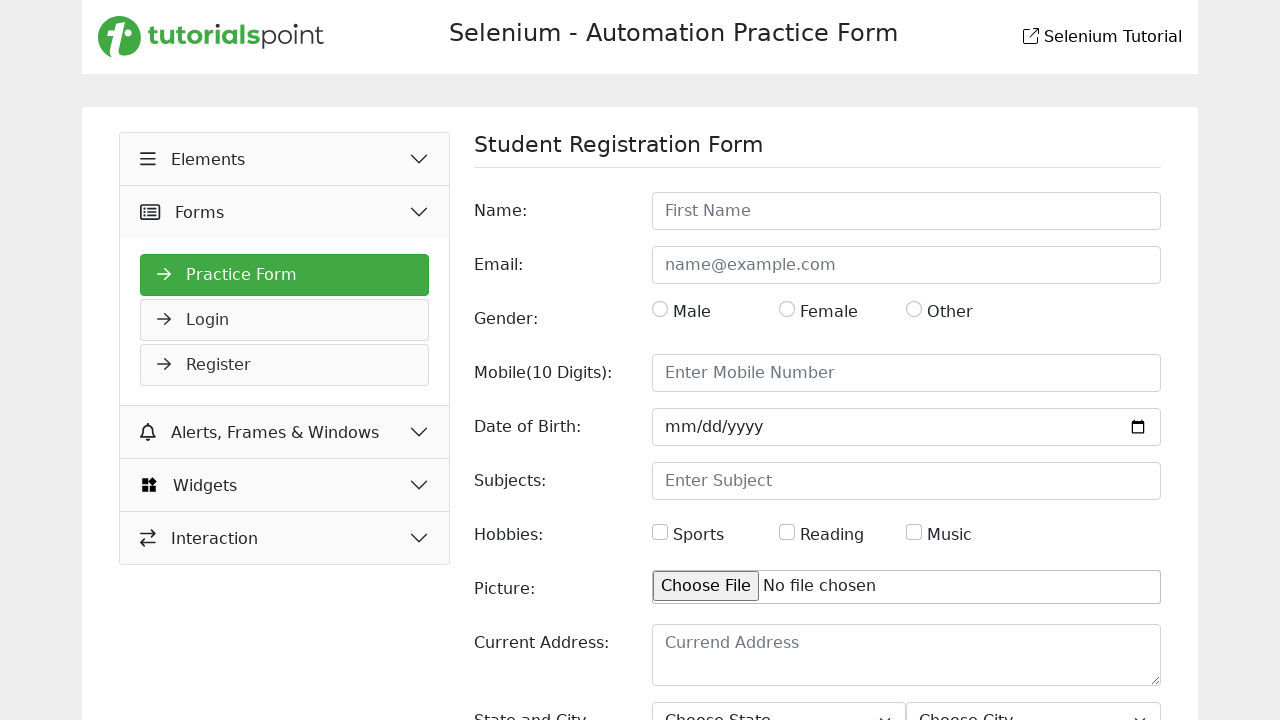

Filled name field with 'Zafrin' using ID locator on #name
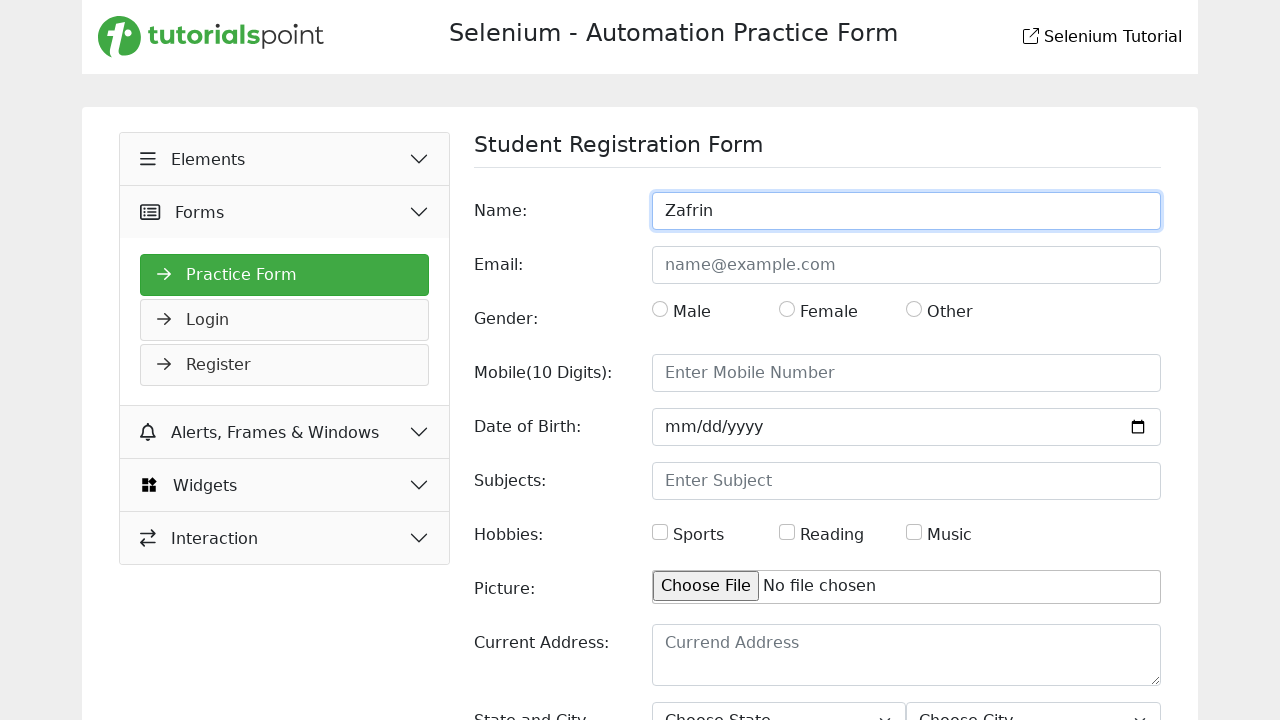

Filled email field with 'zaferin@example.com' using name attribute locator on [name='email']
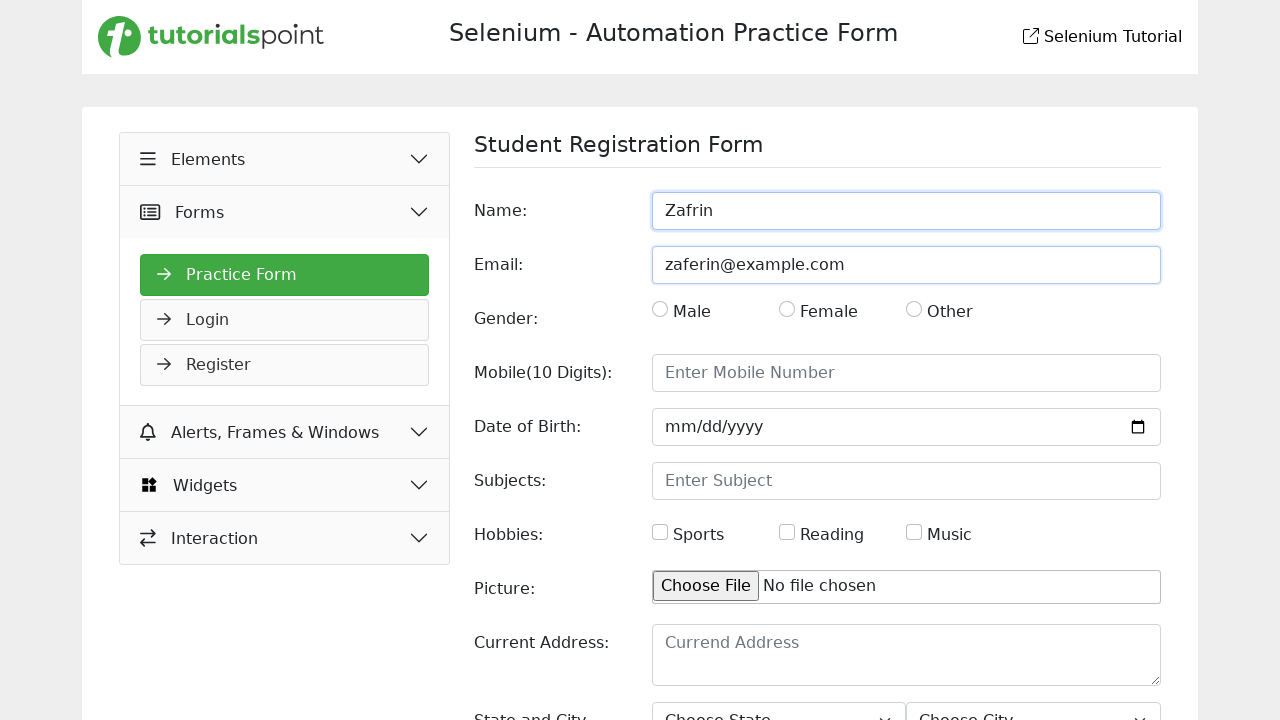

Filled mobile field with '1234567890' using XPath locator on (//input[@id='mobile'])[1]
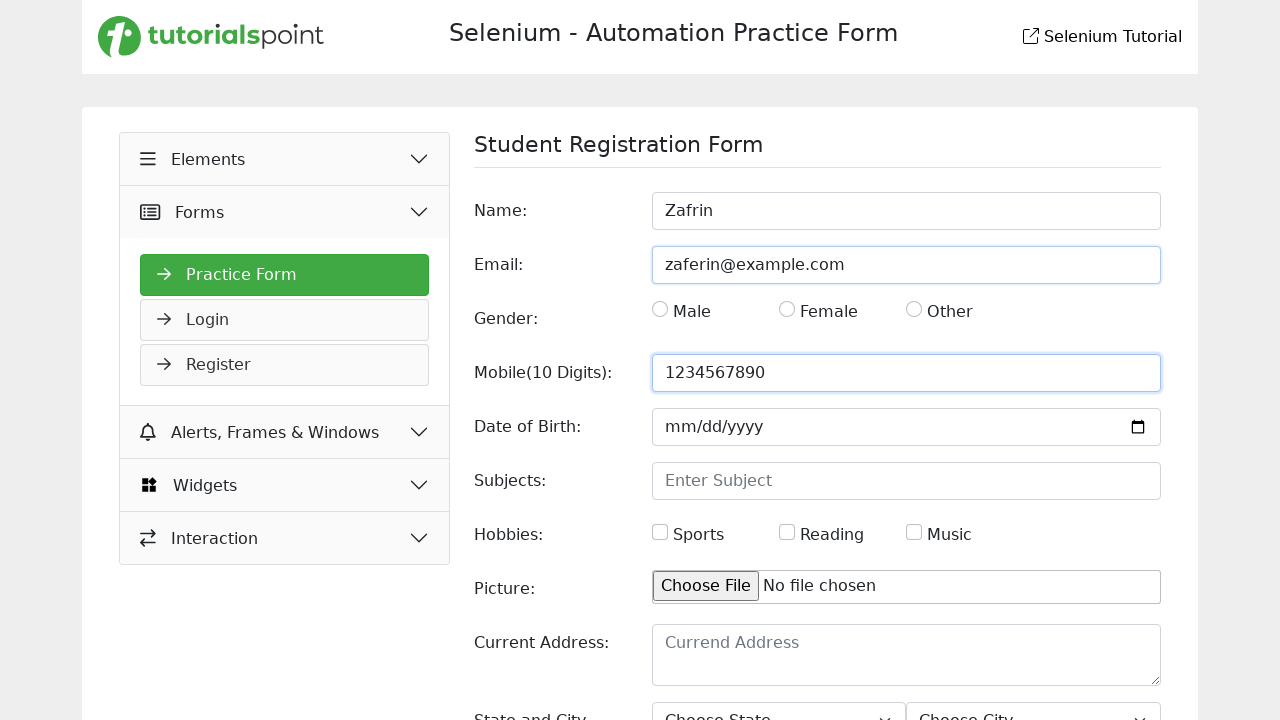

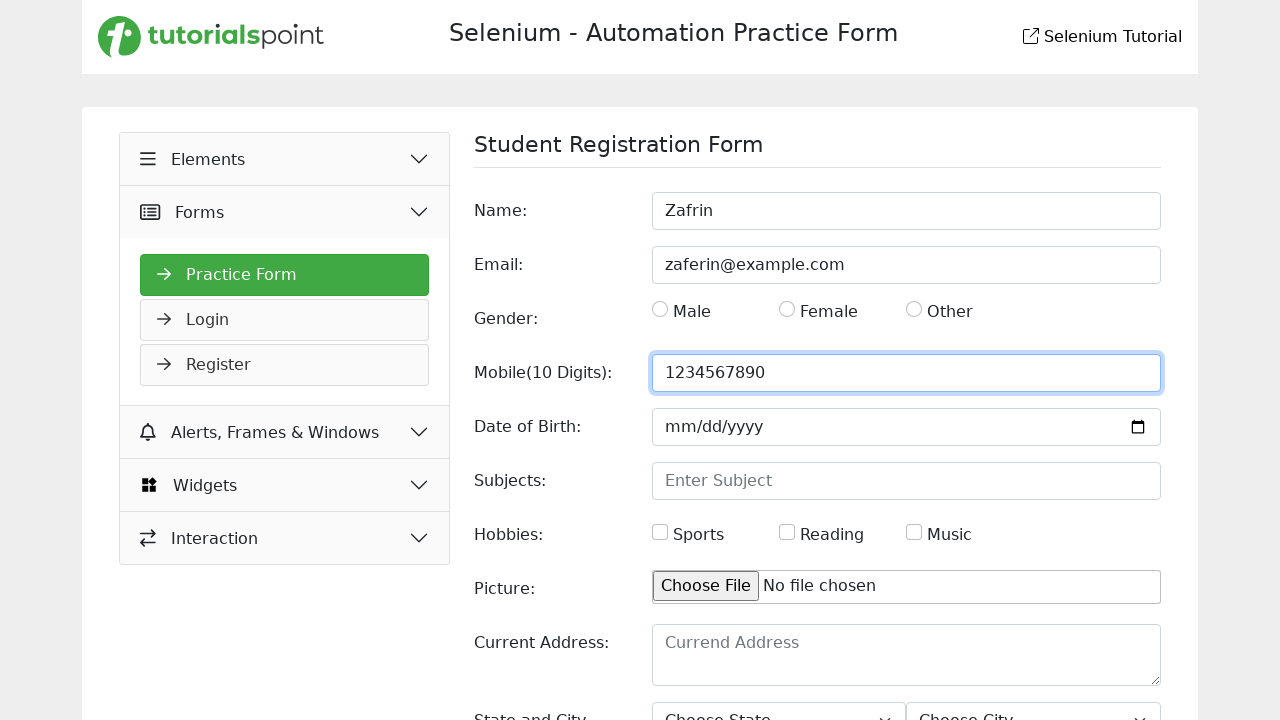